Tests various form elements on an automation practice page including radio buttons, text input, dropdown selection, checkboxes, and button clicks

Starting URL: https://rahulshettyacademy.com/AutomationPractice/

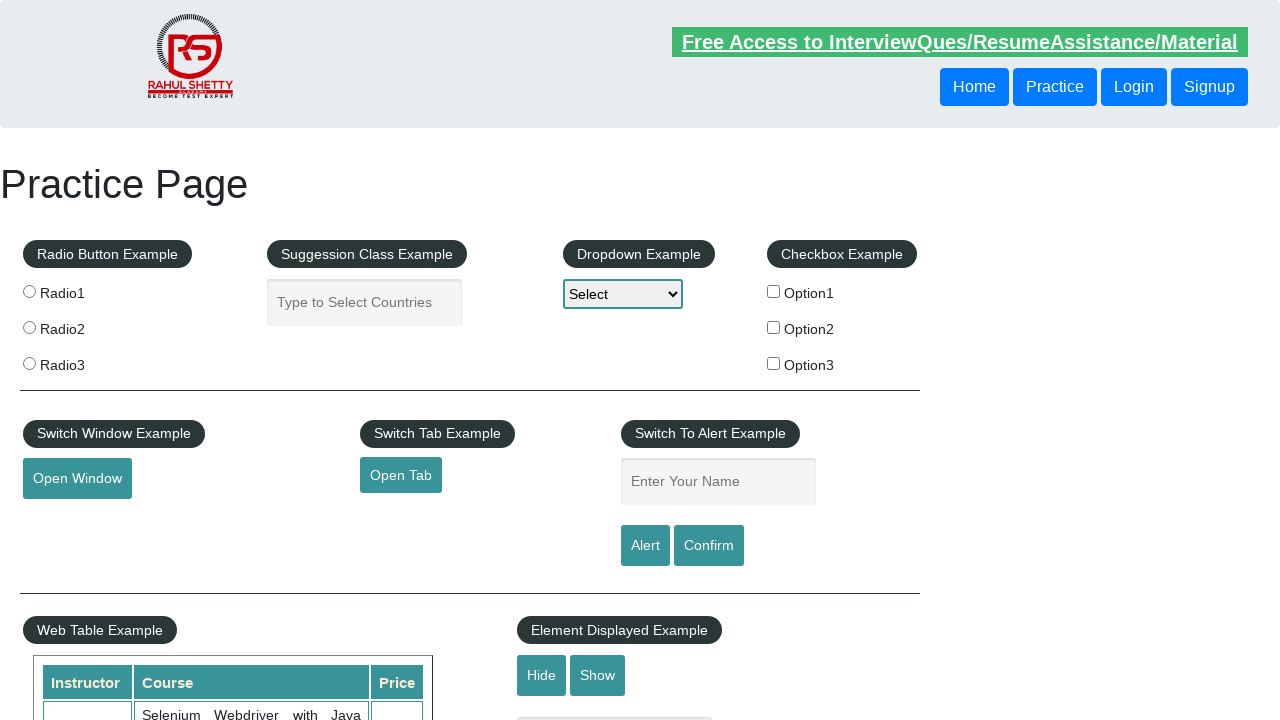

Navigated to automation practice page
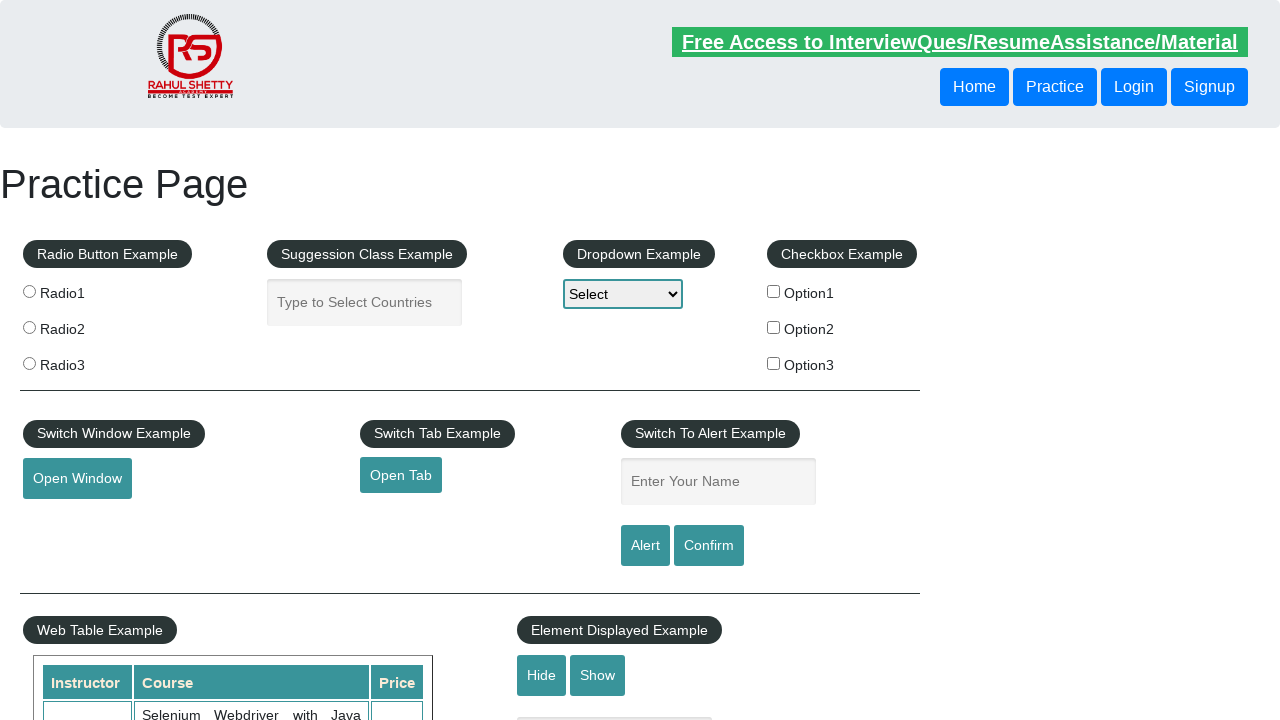

Clicked radio button option 2 at (29, 327) on input[value='radio2']
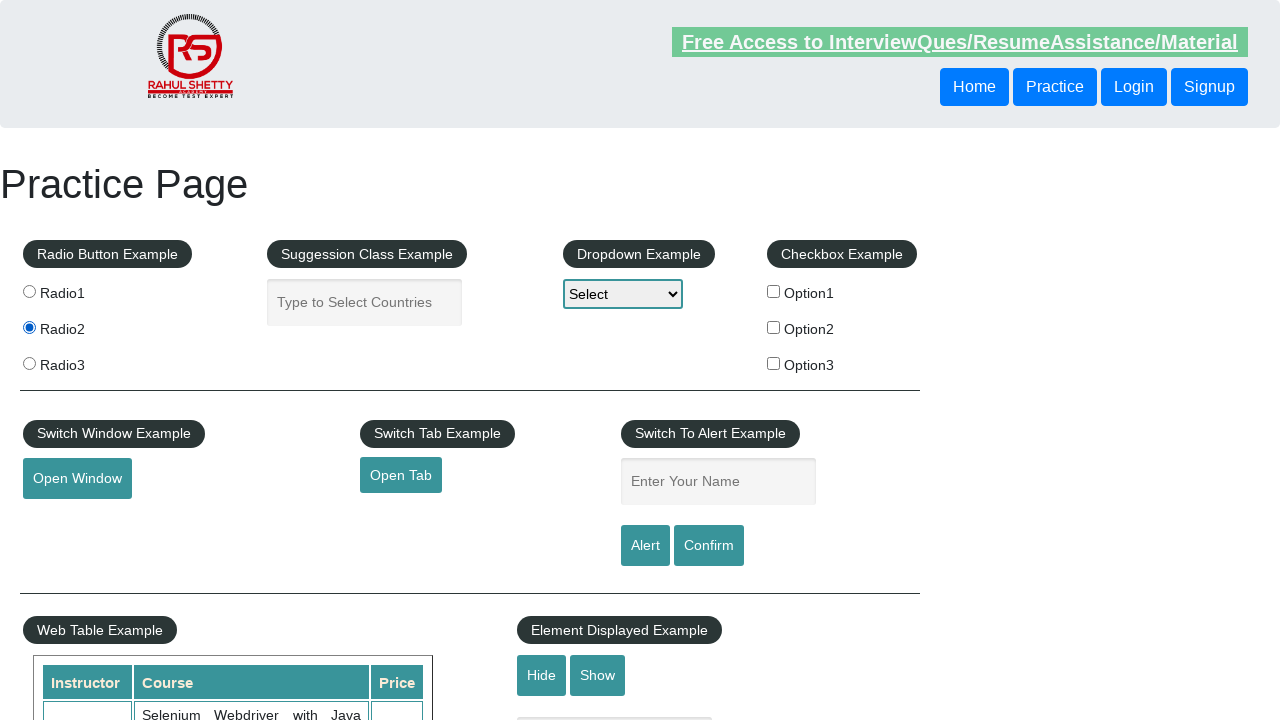

Filled autocomplete field with 'China' on #autocomplete
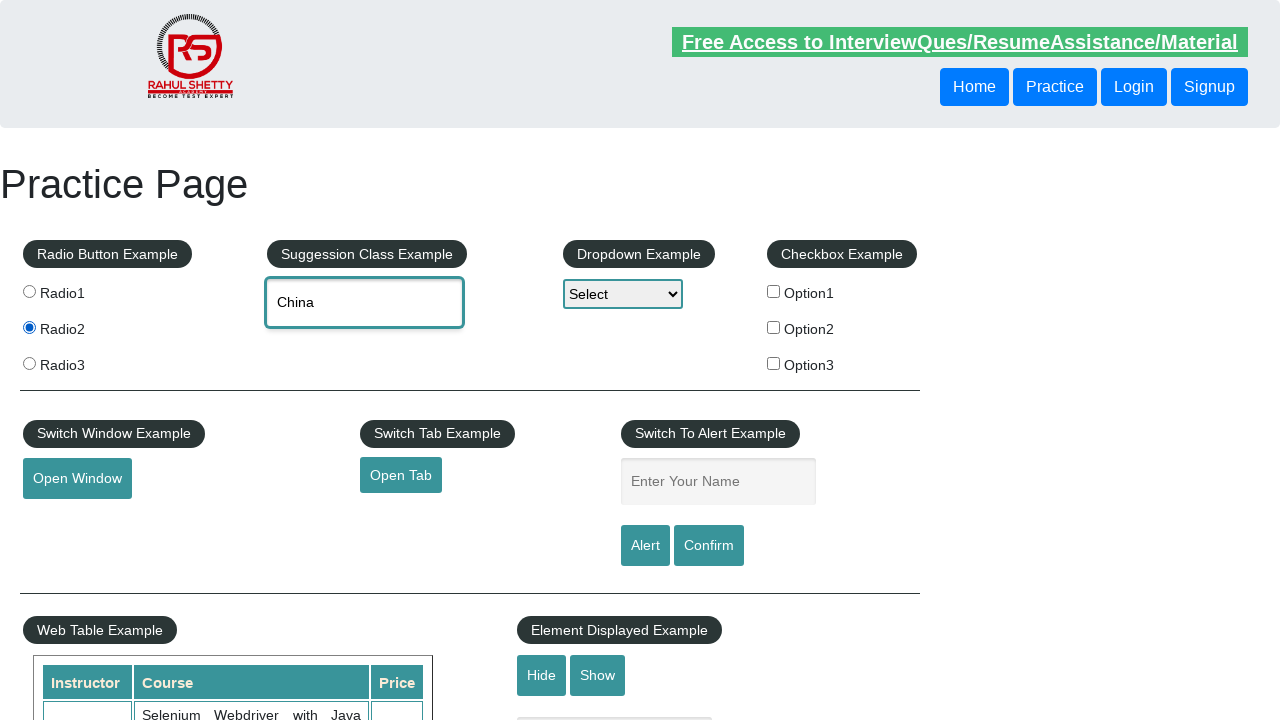

Selected Option3 from dropdown on #dropdown-class-example
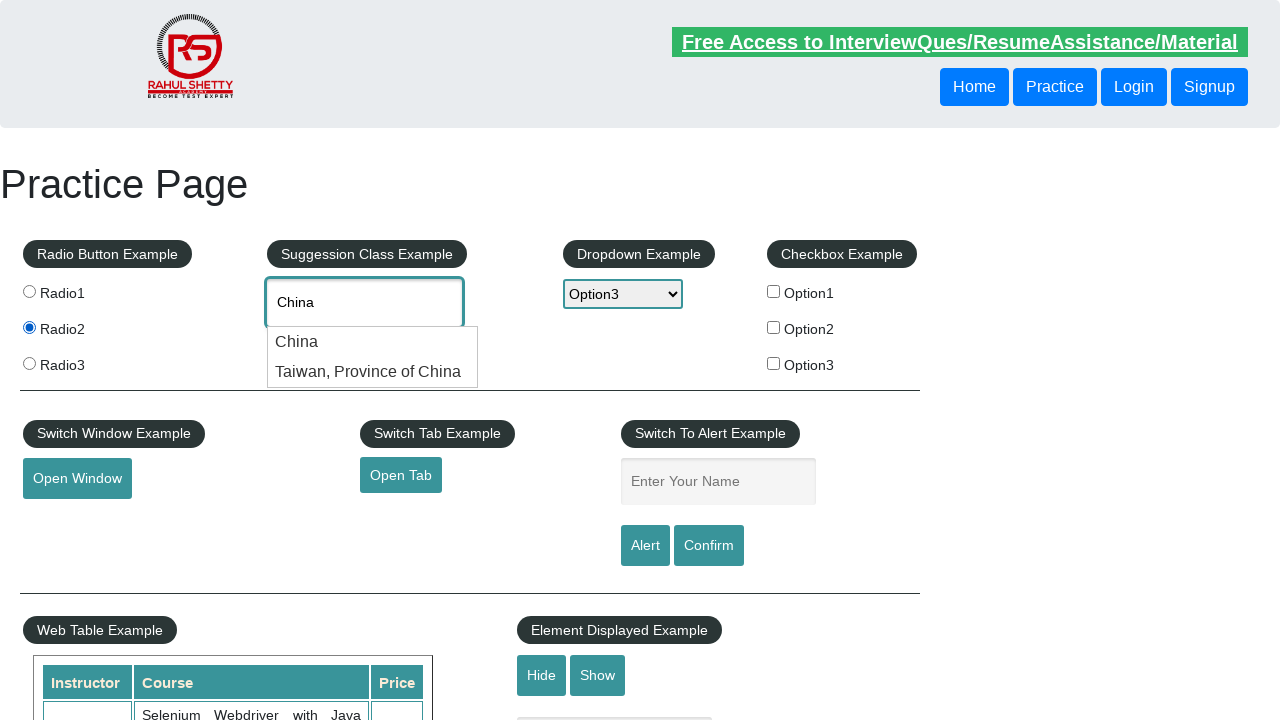

Clicked checkbox option 2 at (774, 327) on #checkBoxOption2
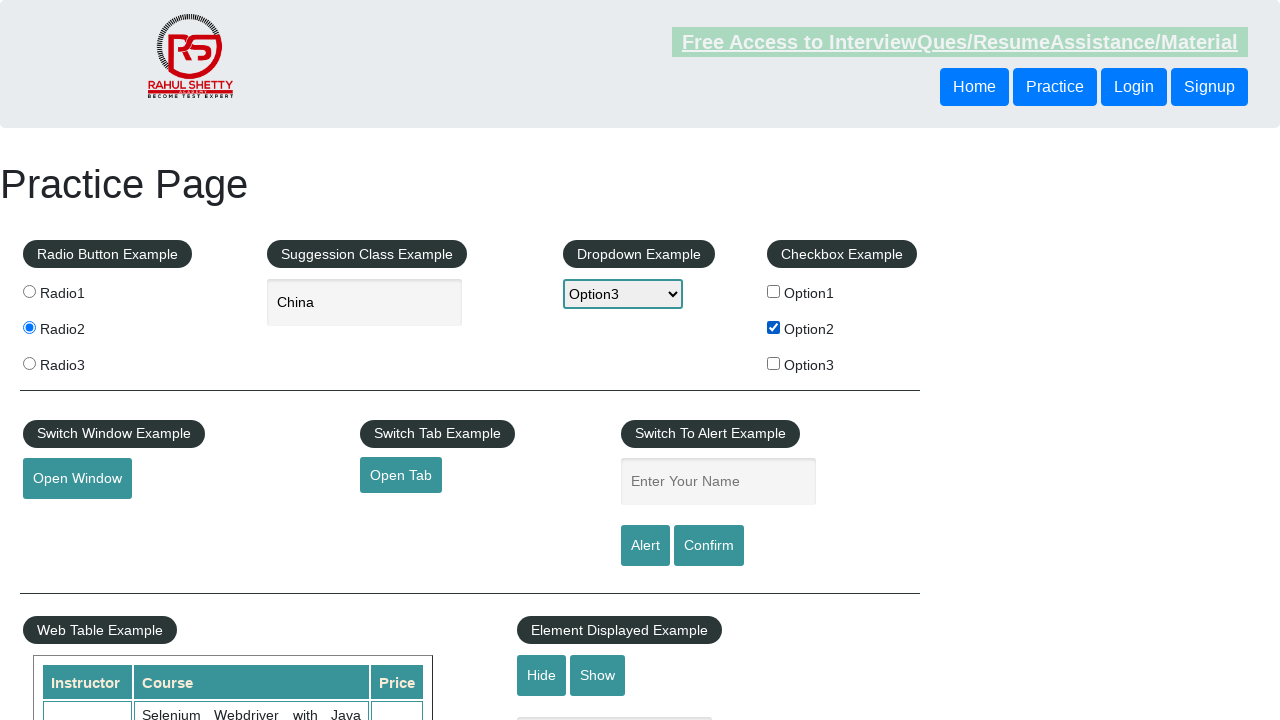

Clicked button with class 'btn' at (974, 87) on button.btn
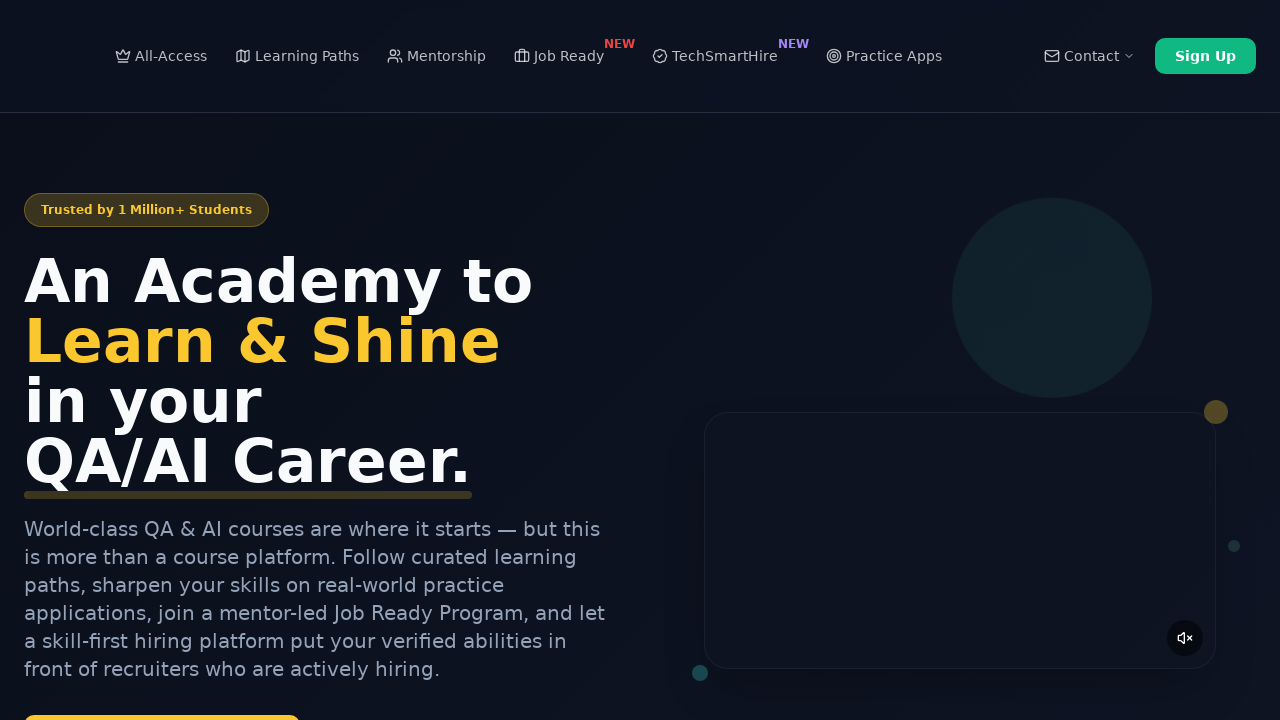

Waited for 1 second for page updates
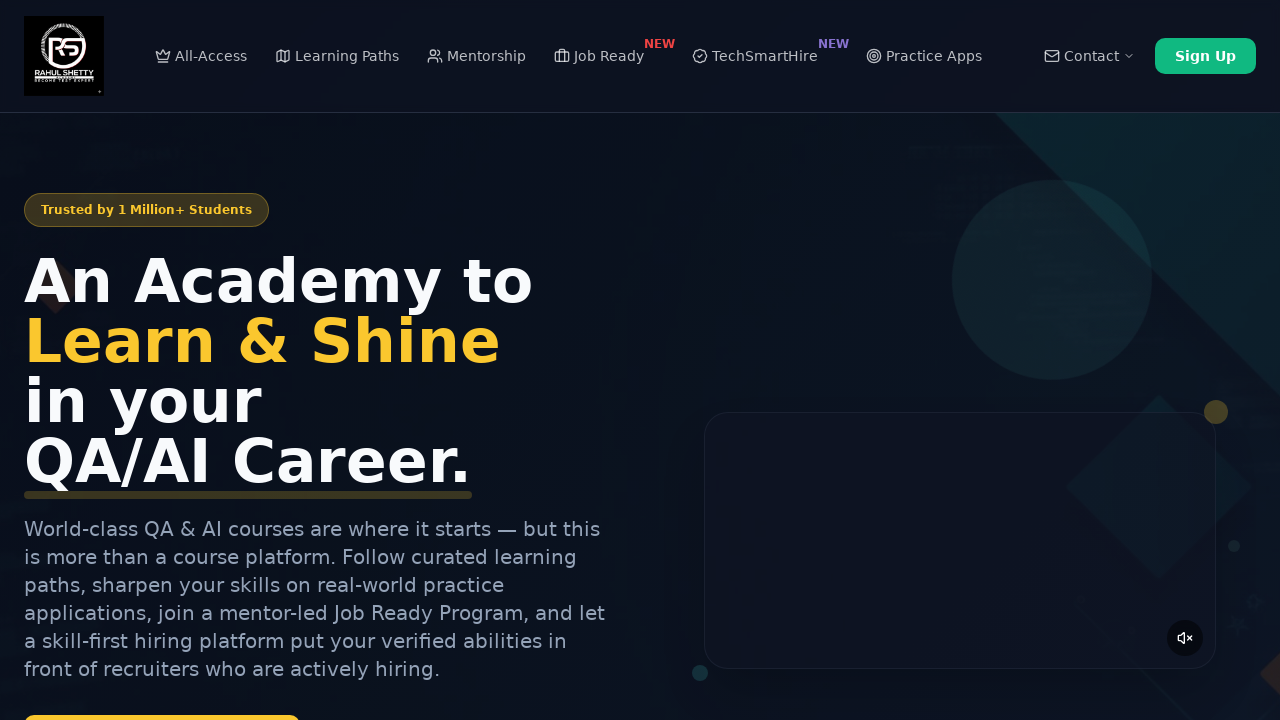

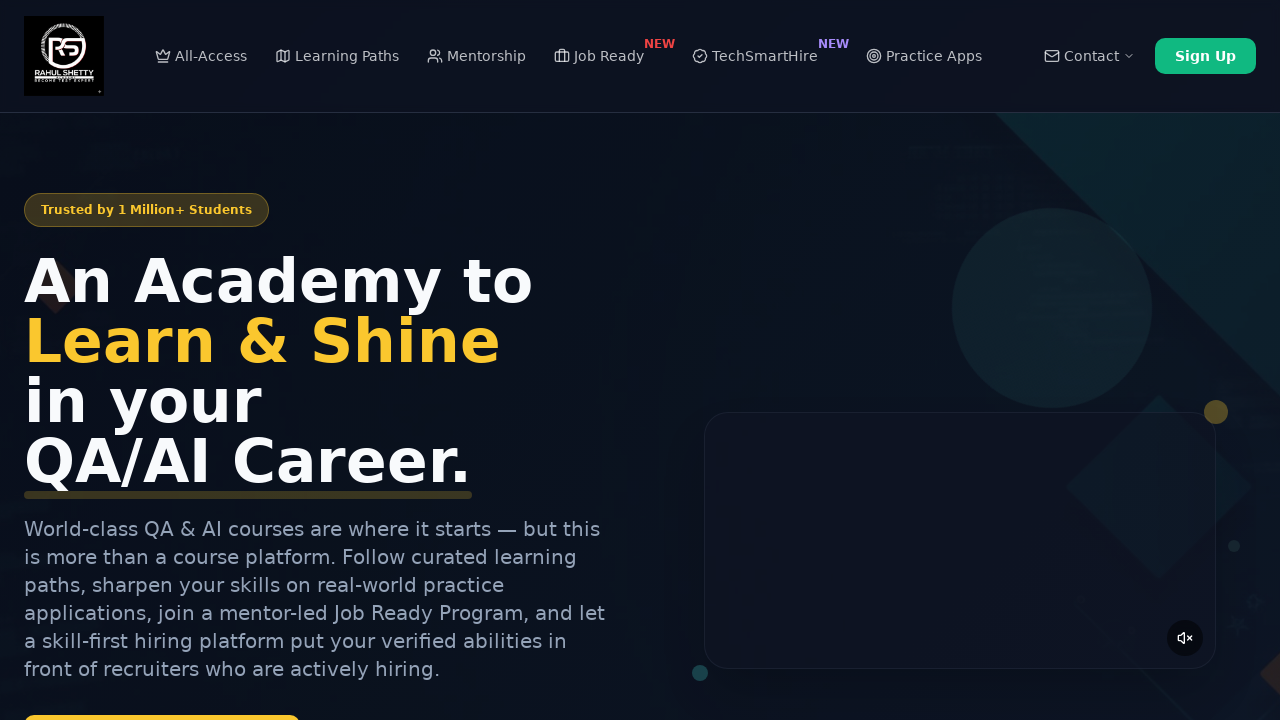